Tests dynamic controls by clicking checkboxes and buttons to add/remove elements

Starting URL: https://the-internet.herokuapp.com/

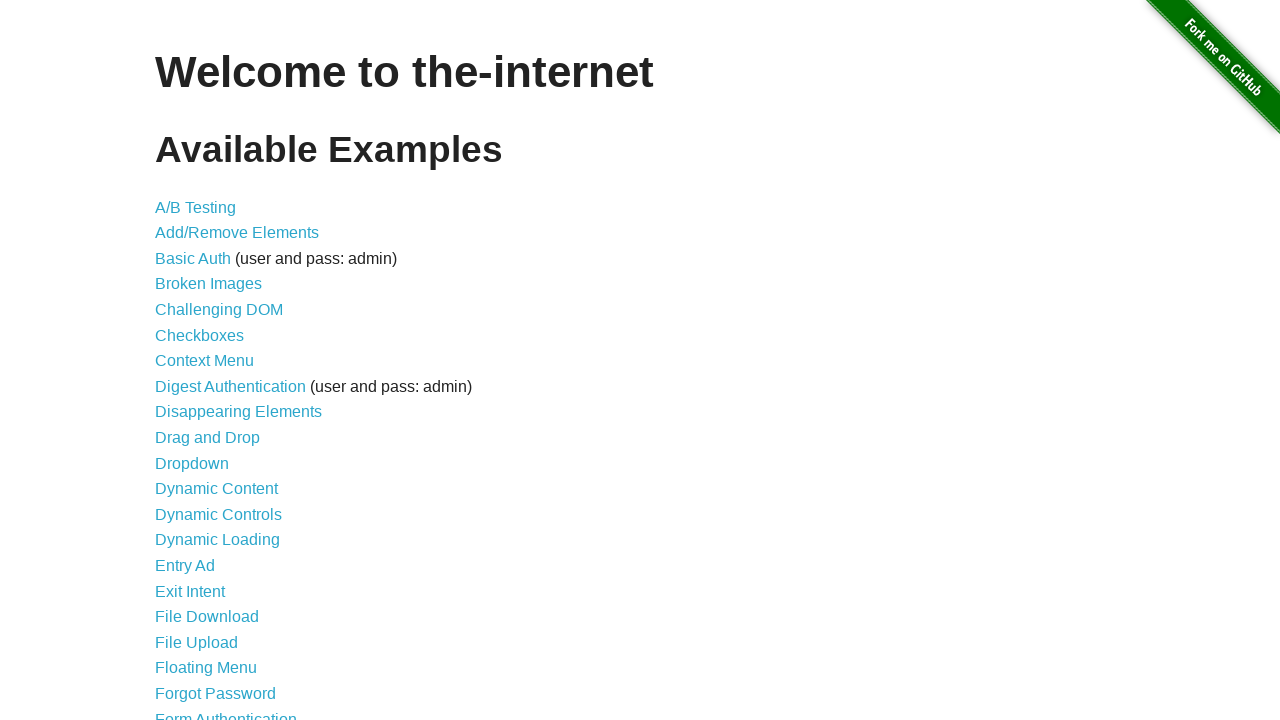

Clicked 'Dynamic Controls' link to navigate to the page at (218, 514) on text='Dynamic Controls'
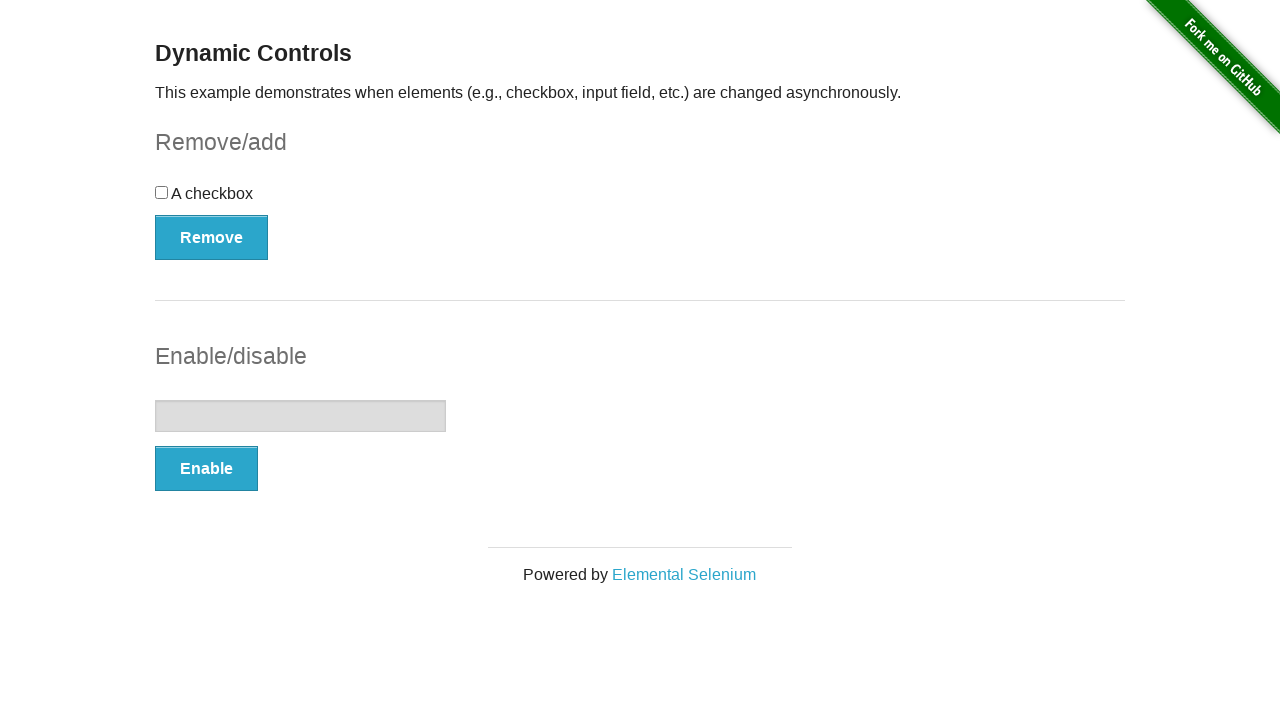

Clicked the checkbox element at (162, 192) on xpath=//div[@id='checkbox']//input
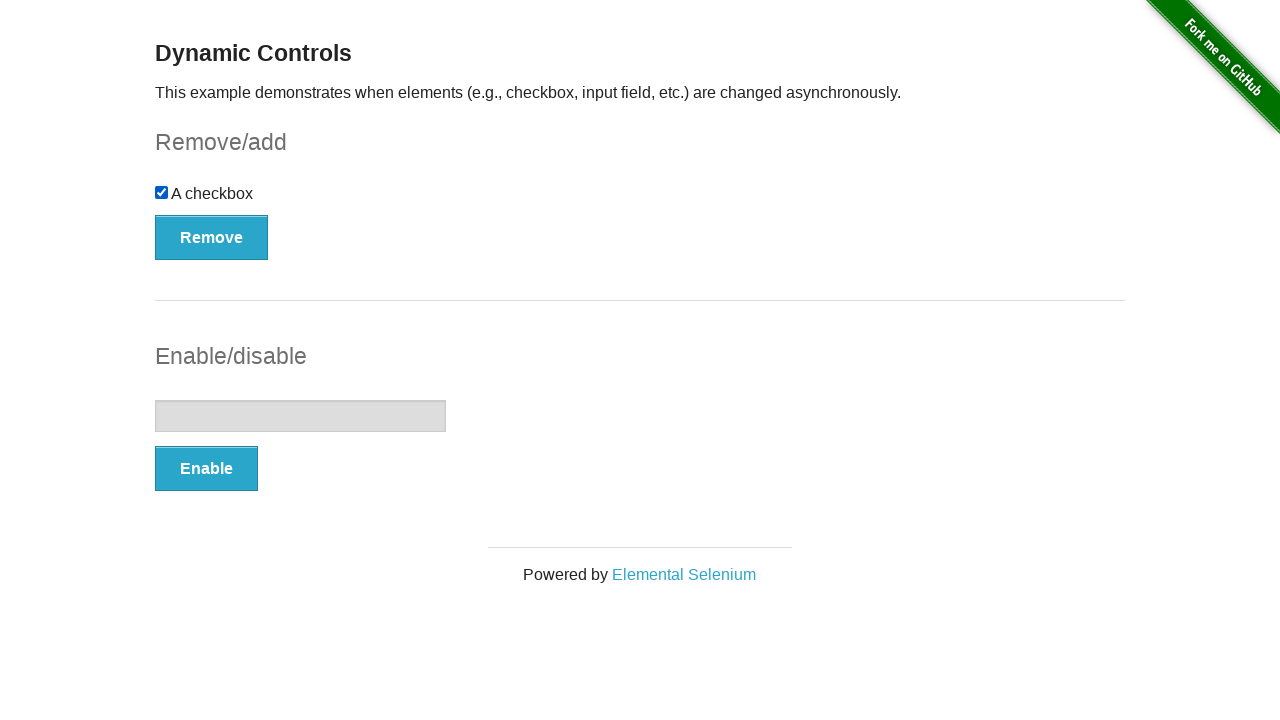

Clicked the Remove button to remove the checkbox at (212, 237) on xpath=//div[@id='checkbox']//following-sibling::button
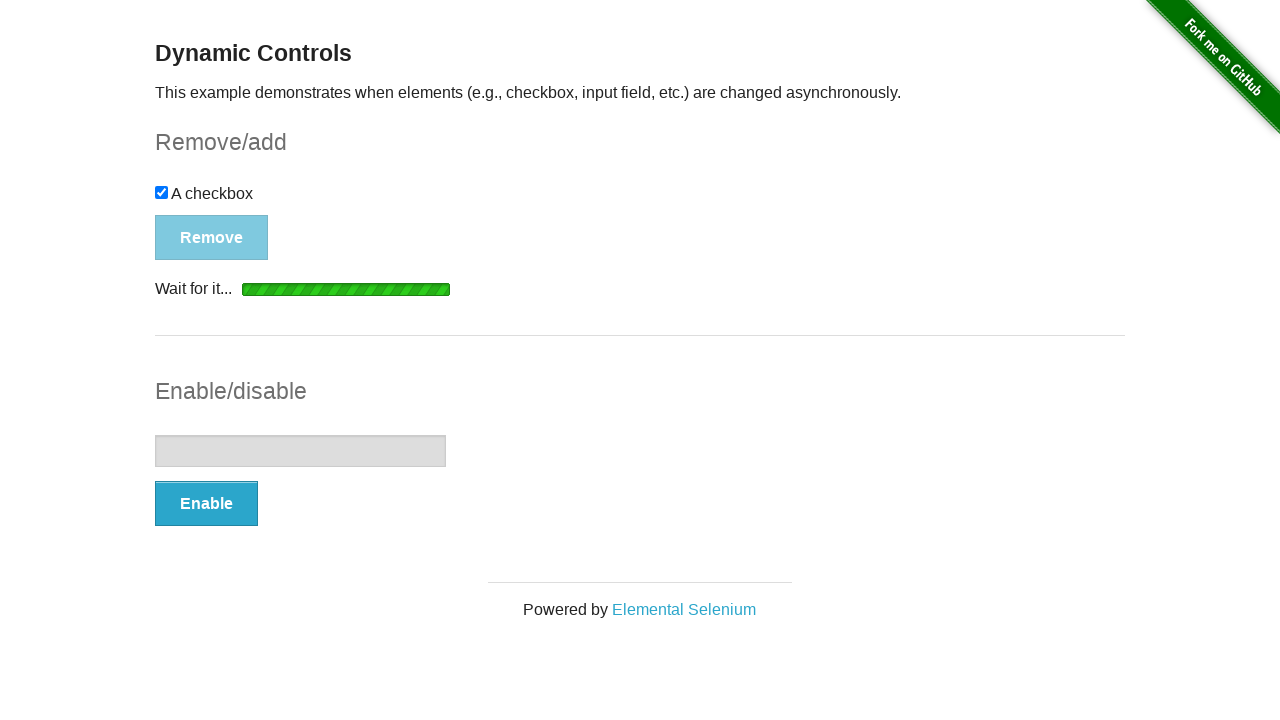

Waited for the Add button to appear in the checkbox form
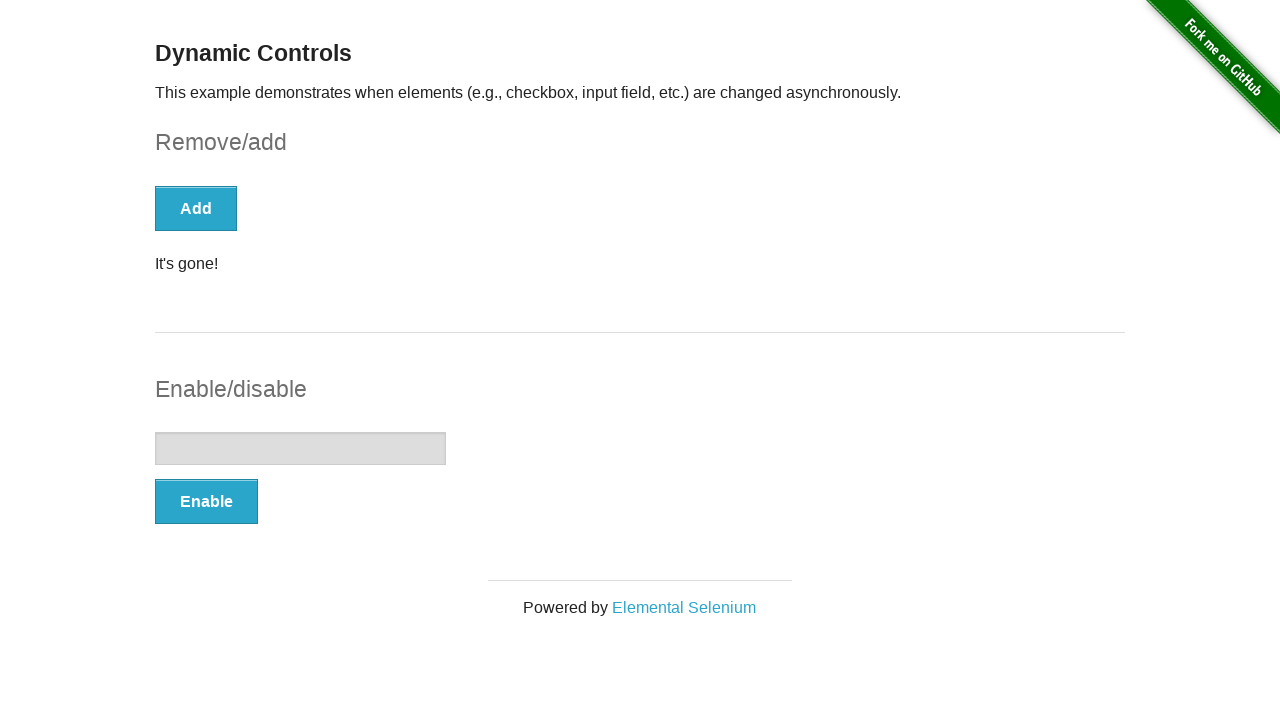

Clicked the Add button to re-add the checkbox at (196, 208) on xpath=//form[@id='checkbox-example']//button[text()='Add']
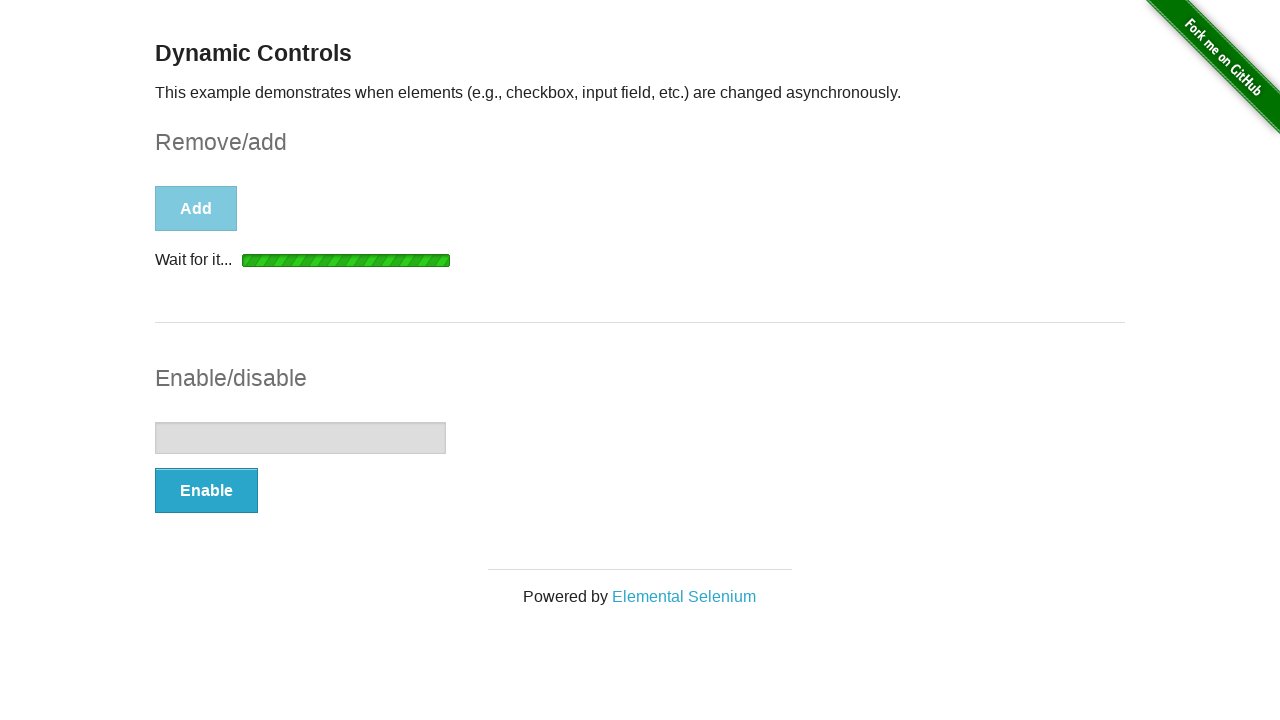

Clicked the Enable button for the input element at (206, 491) on xpath=//form[@id='input-example']//button
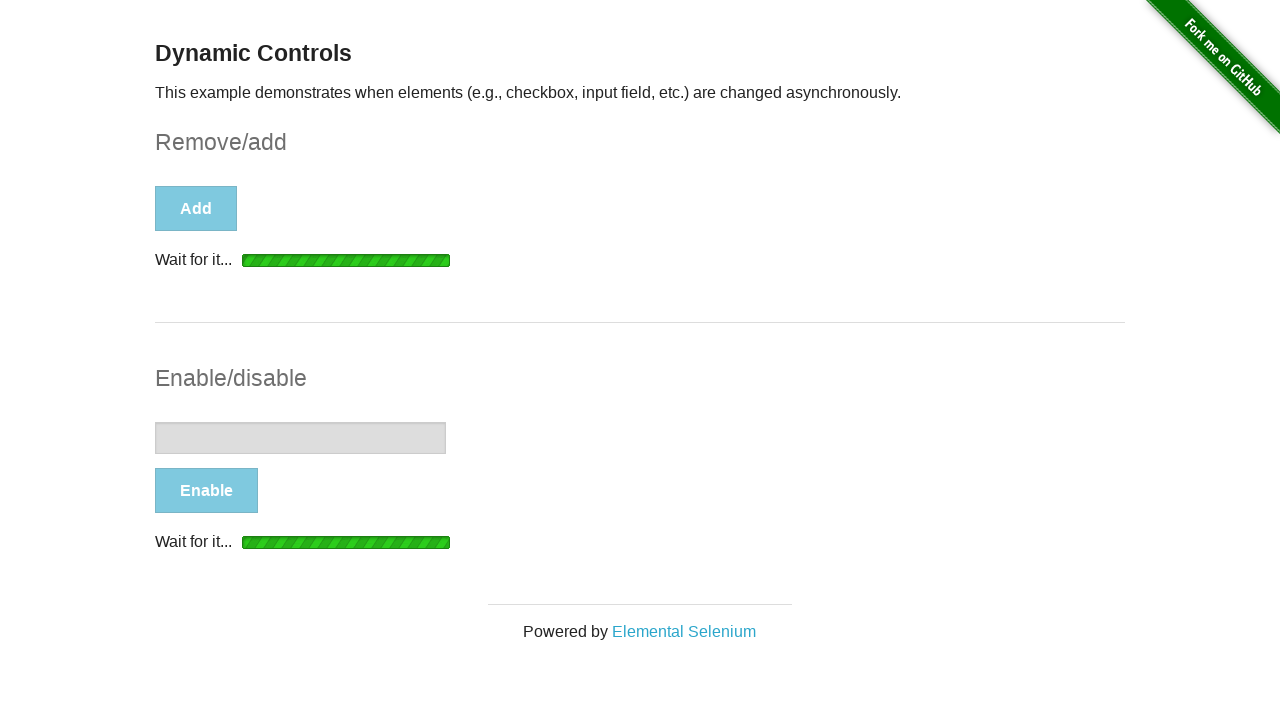

Clicked another Add button at (212, 208) on xpath=//form//button[text()='Add']
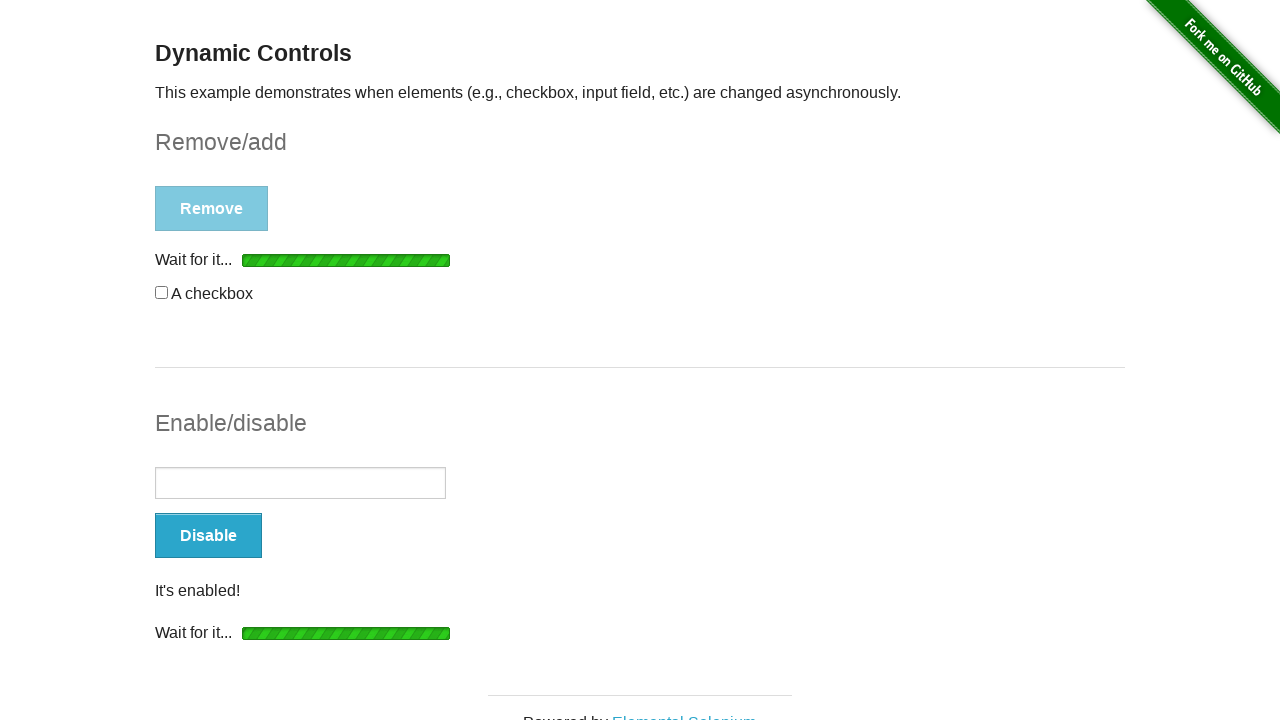

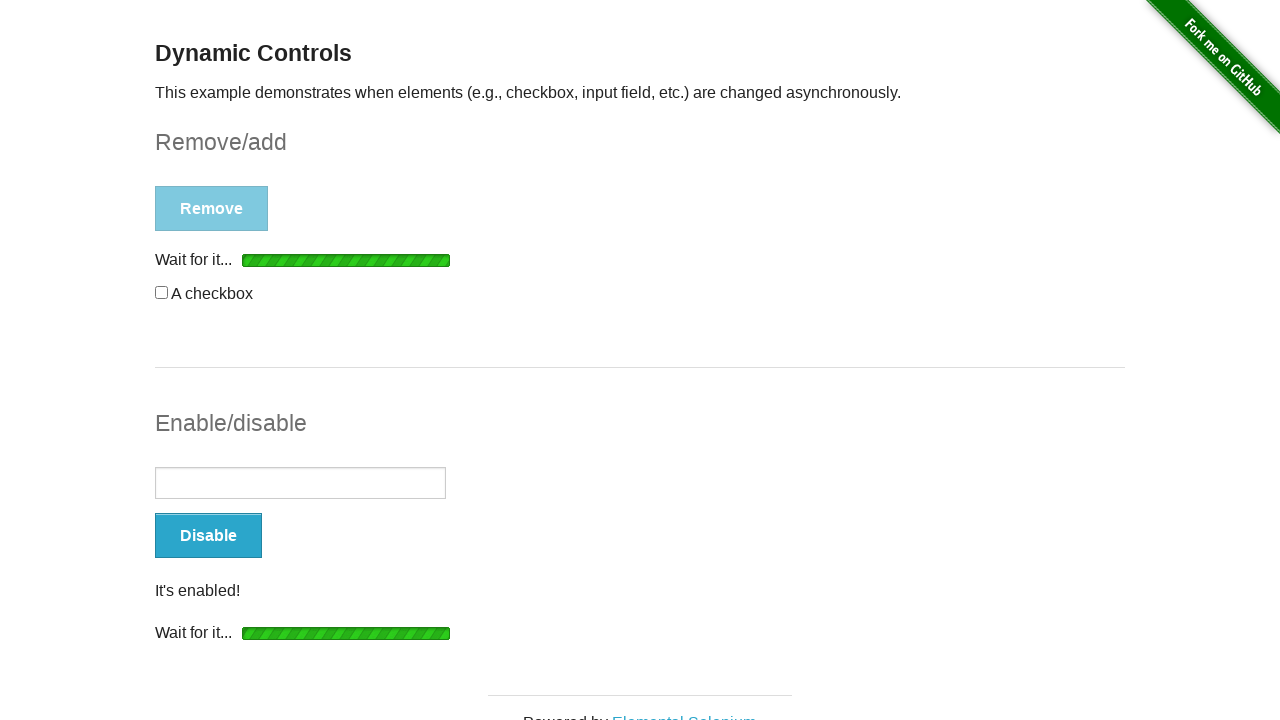